Tests the sorting functionality on an offers page by clicking the sort column header and verifying that the displayed items are properly sorted in descending order

Starting URL: https://rahulshettyacademy.com/seleniumPractise/#/Offers

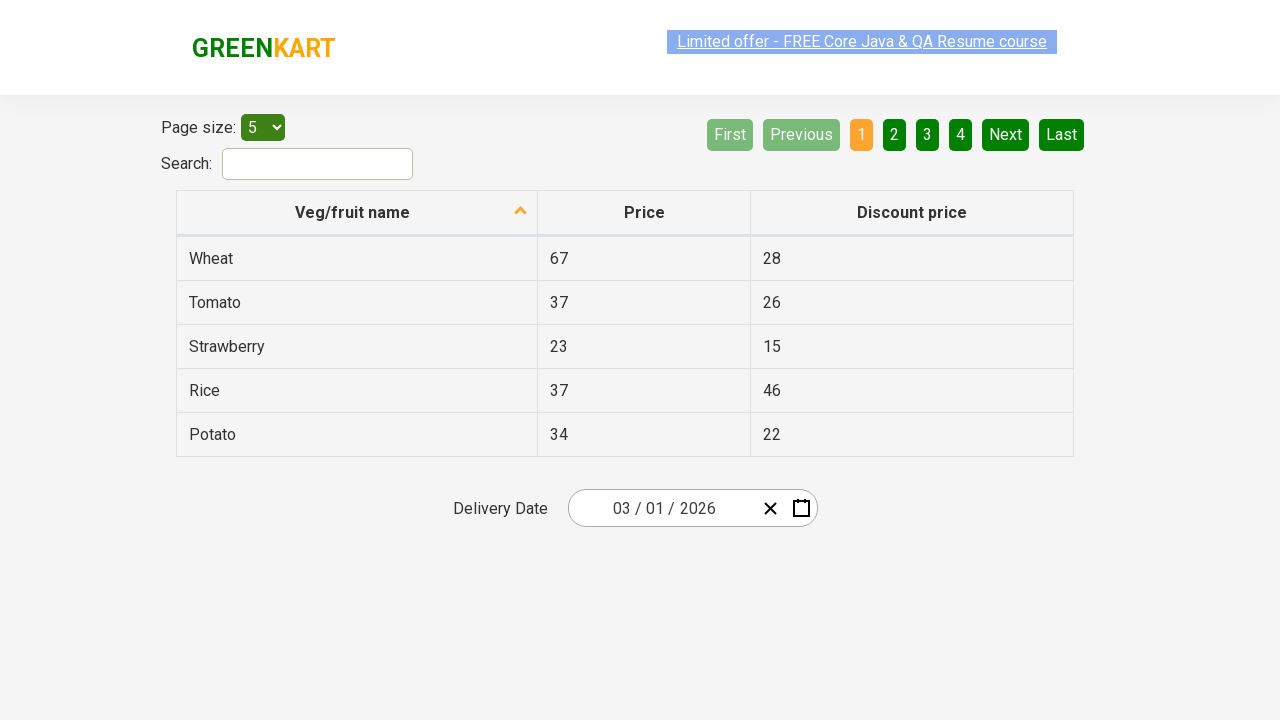

Clicked sort column header to sort in descending order at (521, 212) on .sort-descending
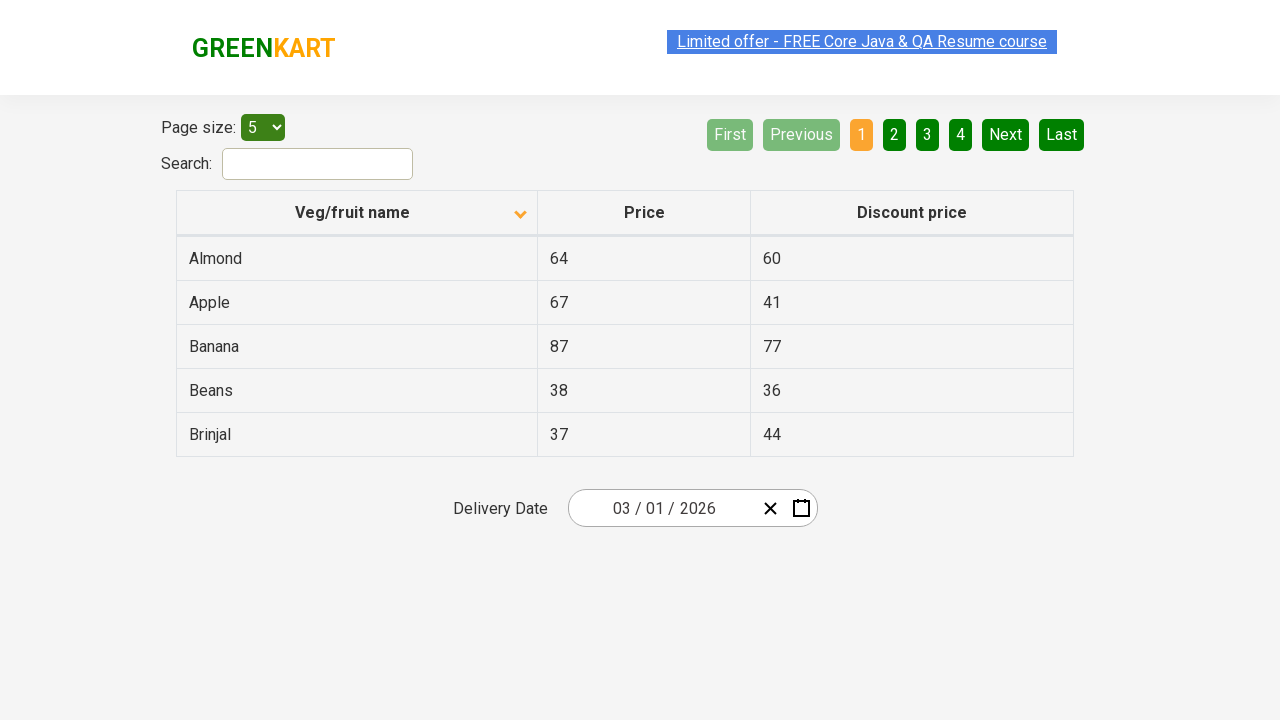

Table rows loaded and visible
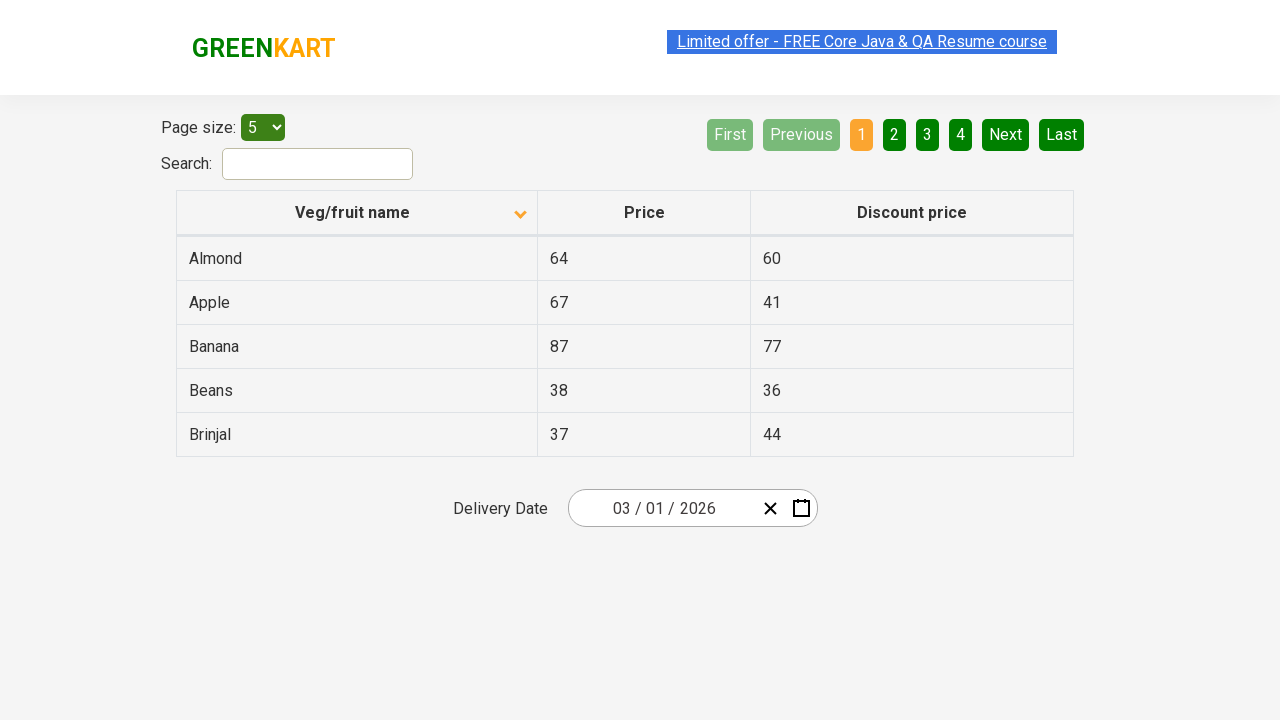

Retrieved all veggie names from first column
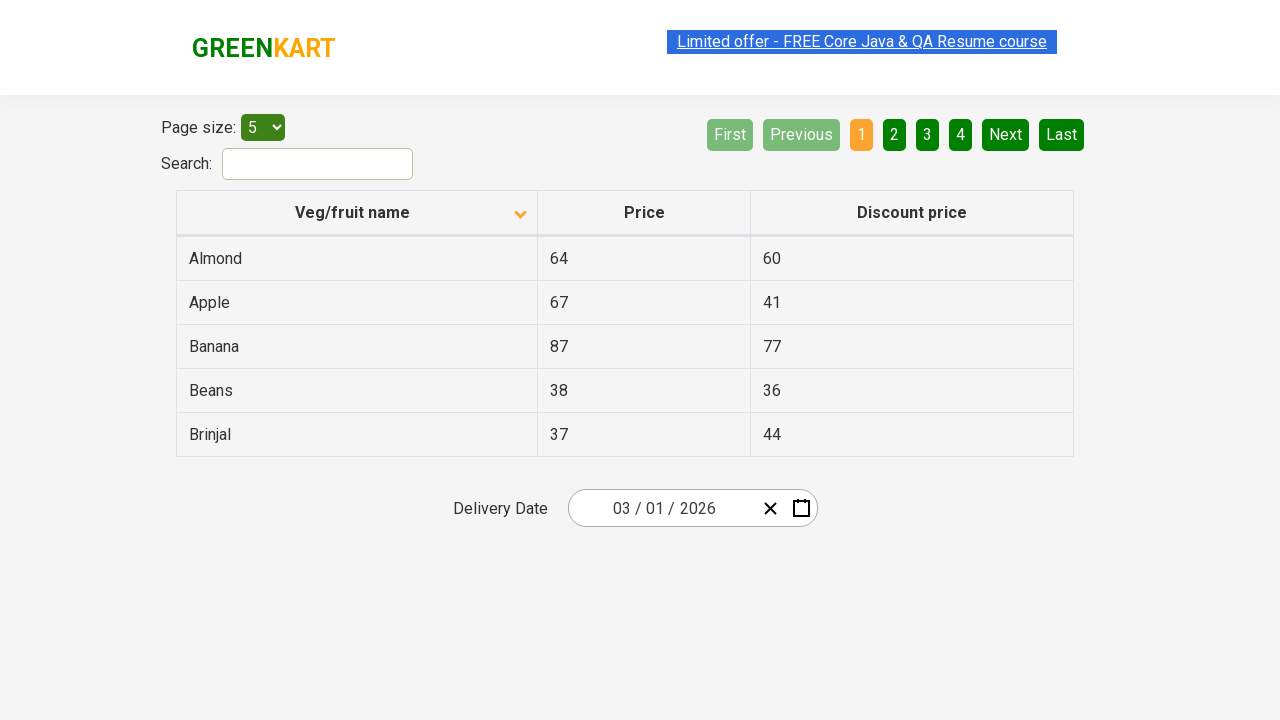

Extracted 5 veggie names from the table
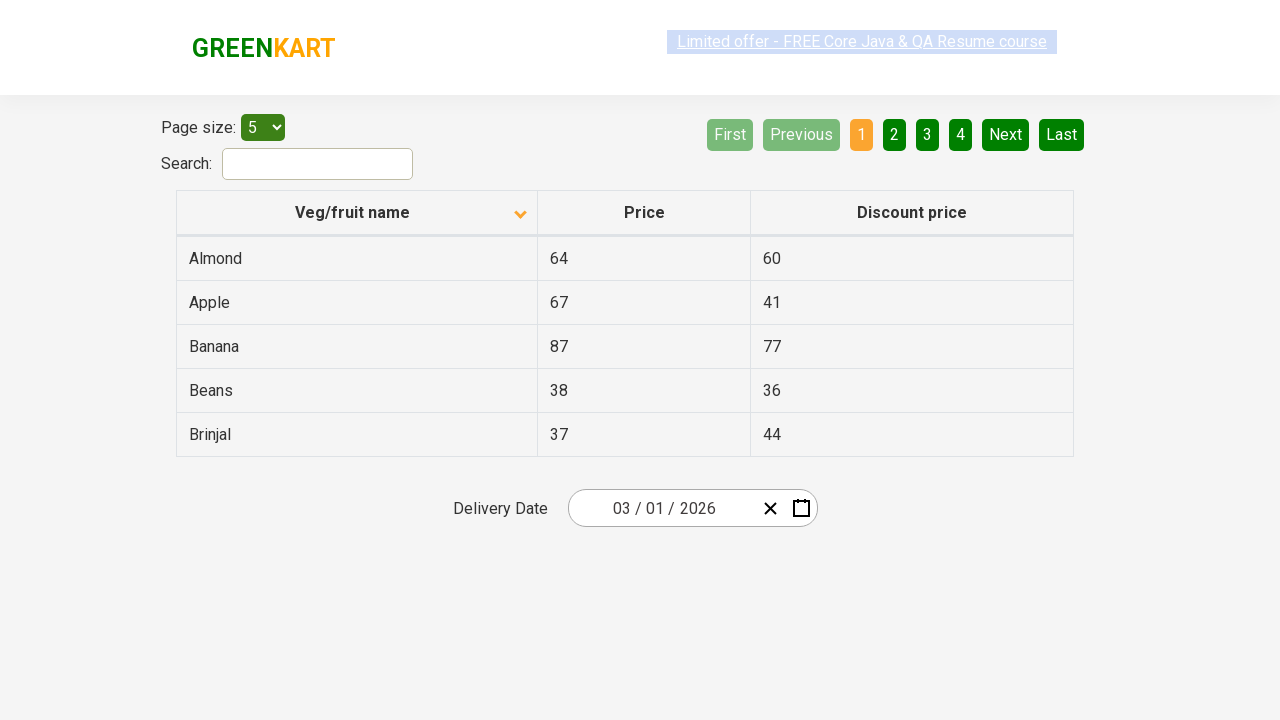

Created a copy of the browser-sorted veggie list
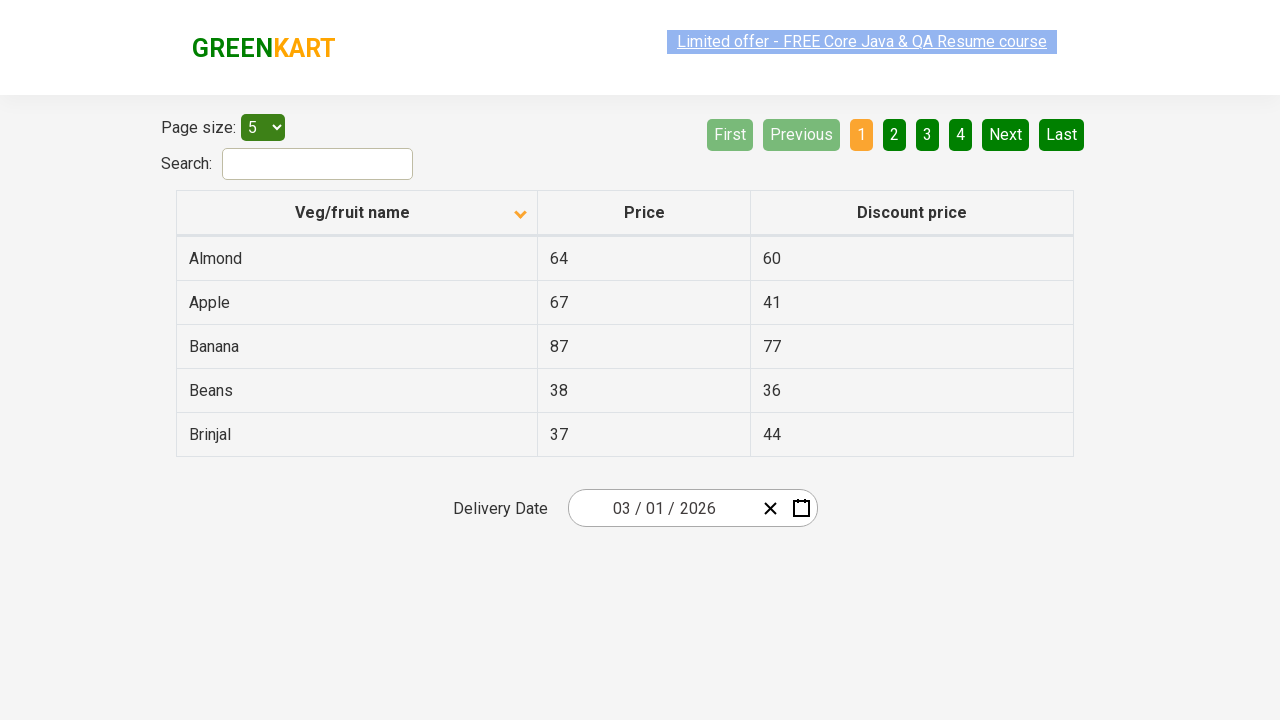

Sorted the veggie list programmatically
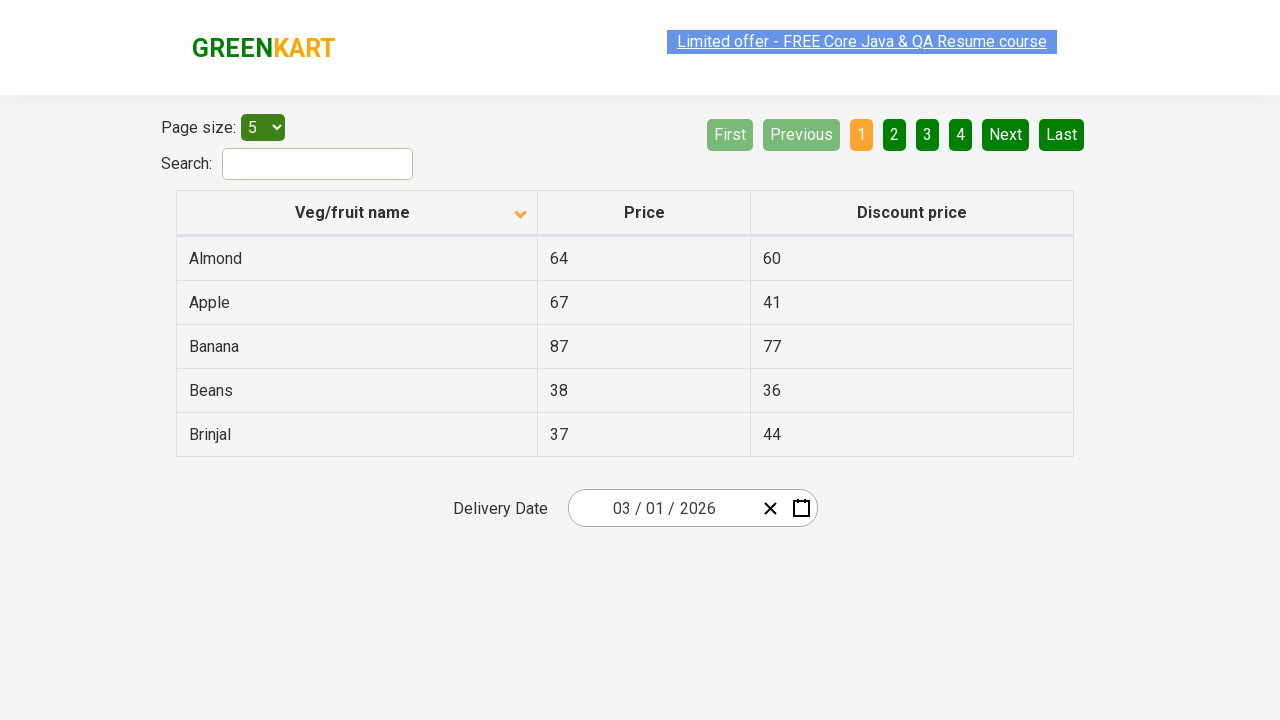

Verified that browser-sorted list matches programmatically sorted list - sort is correct
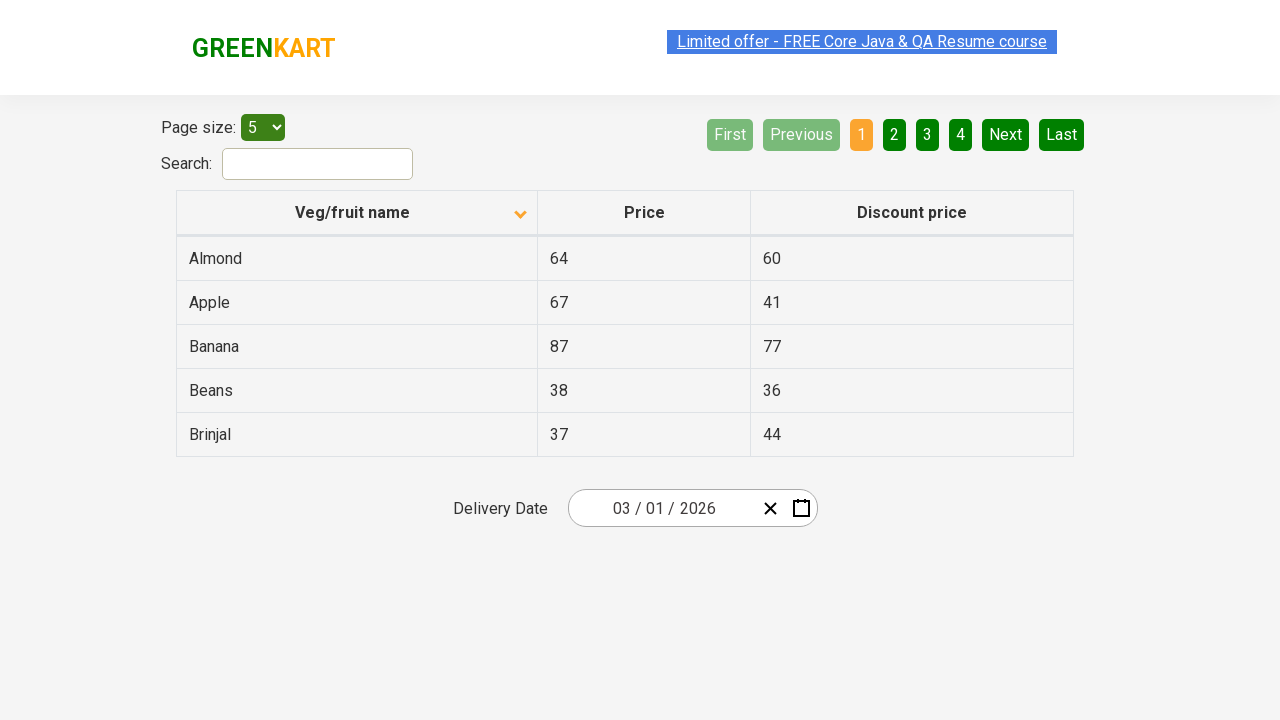

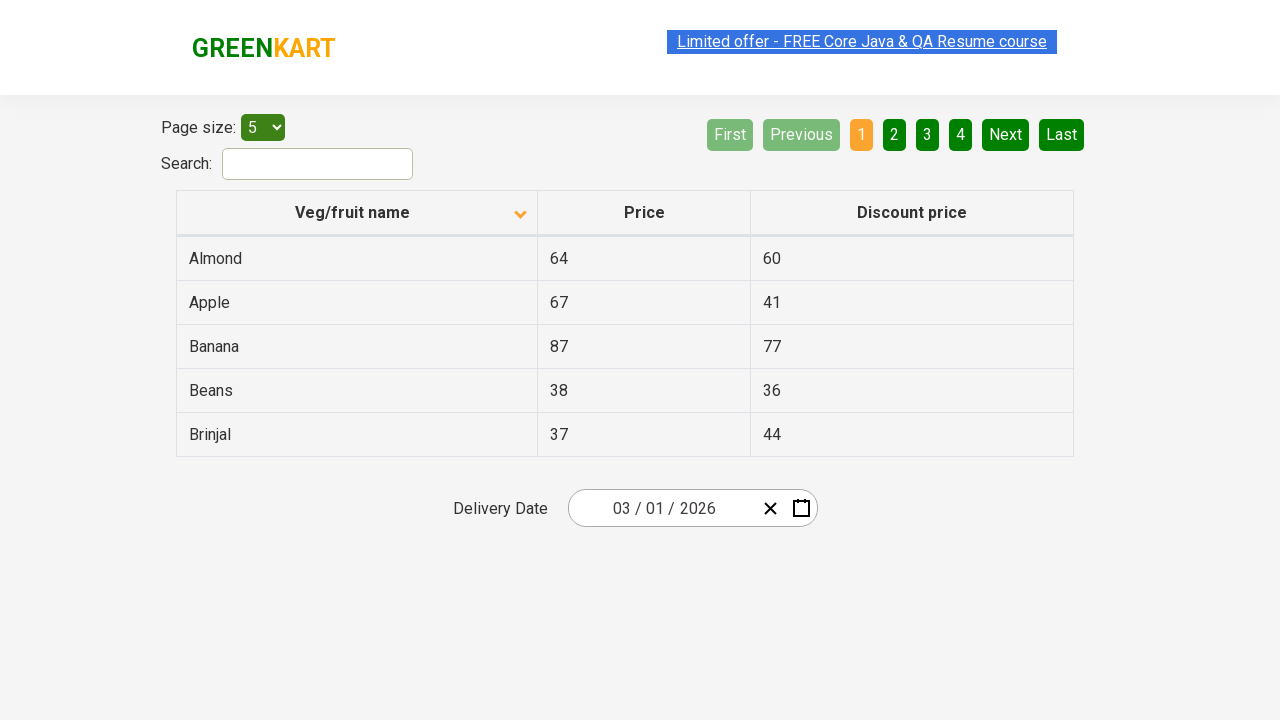